Tests navigation to a documents link that opens in a new page/tab, waits for the new page to load, and verifies content is displayed

Starting URL: https://rahulshettyacademy.com/loginpagePractise/

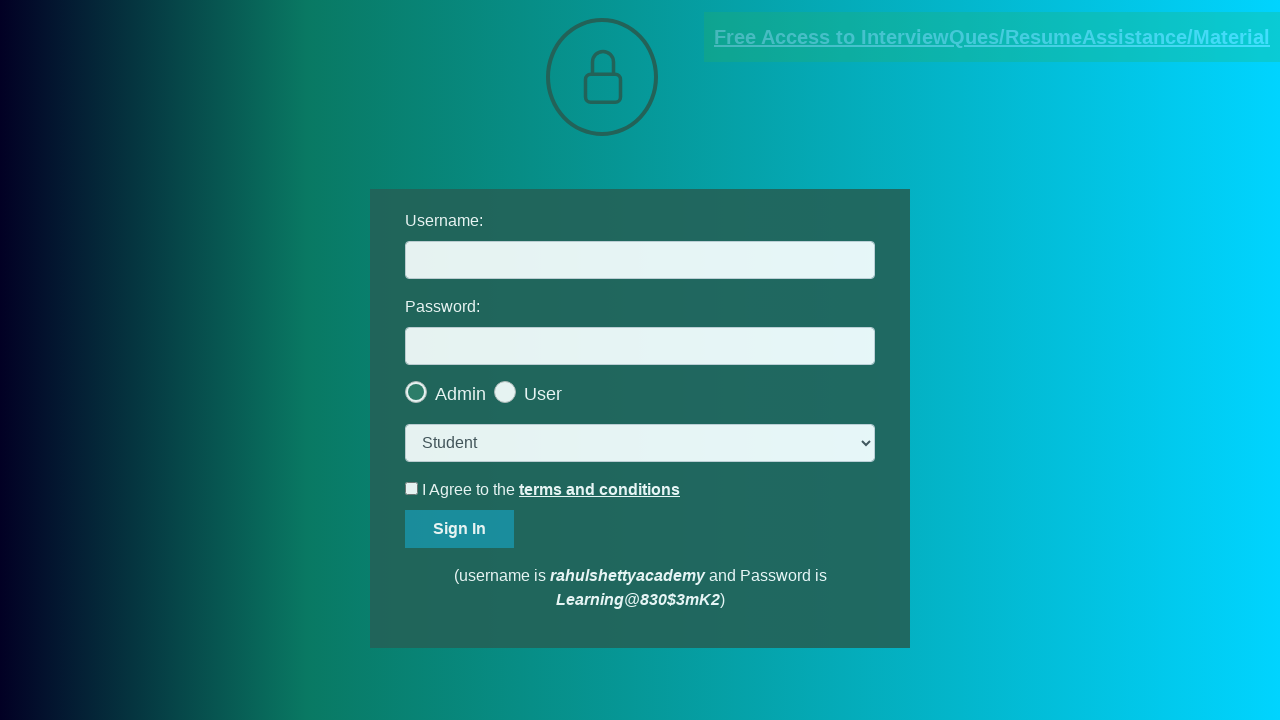

Documents link became visible
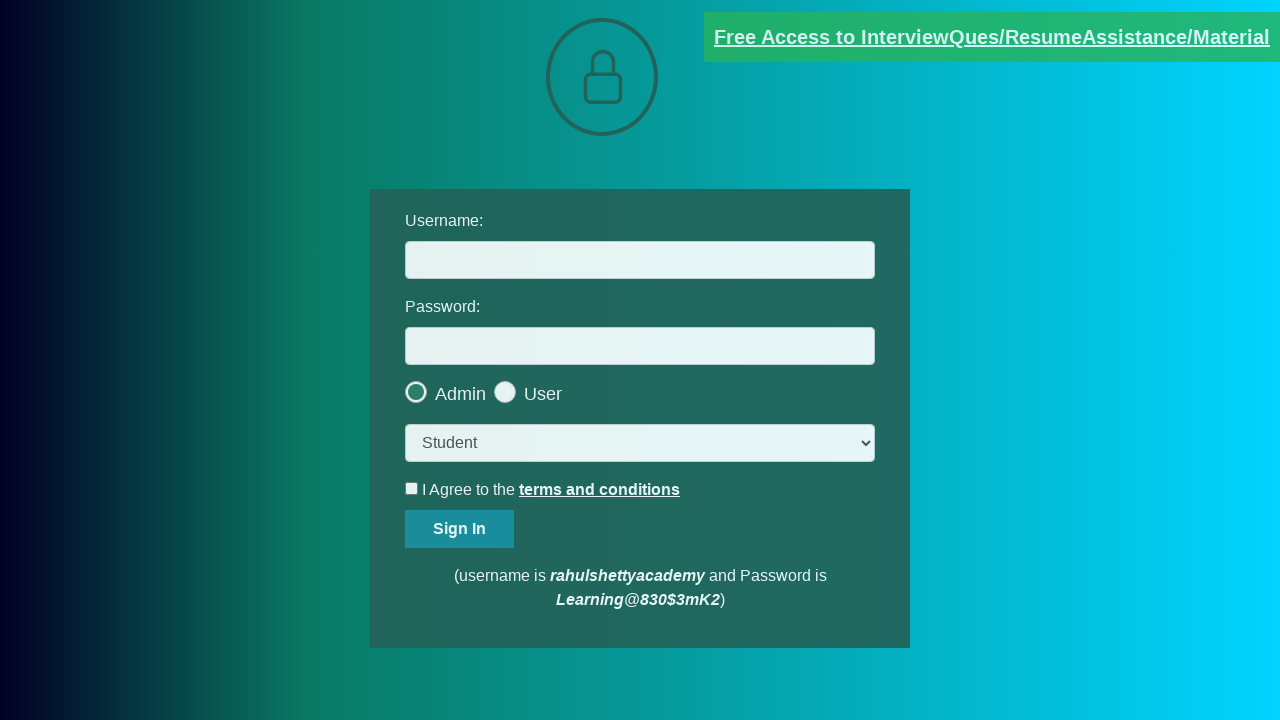

Clicked documents link to open new page at (992, 37) on [href*='documents-request']
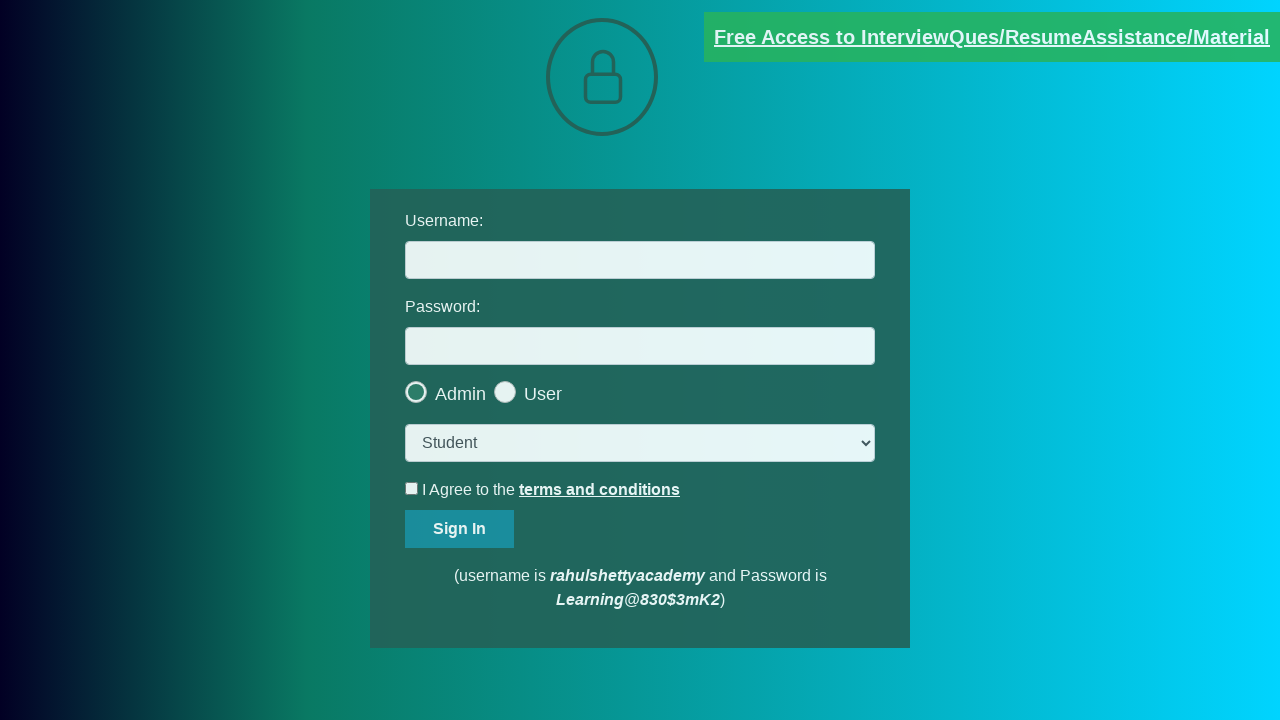

New page loaded completely
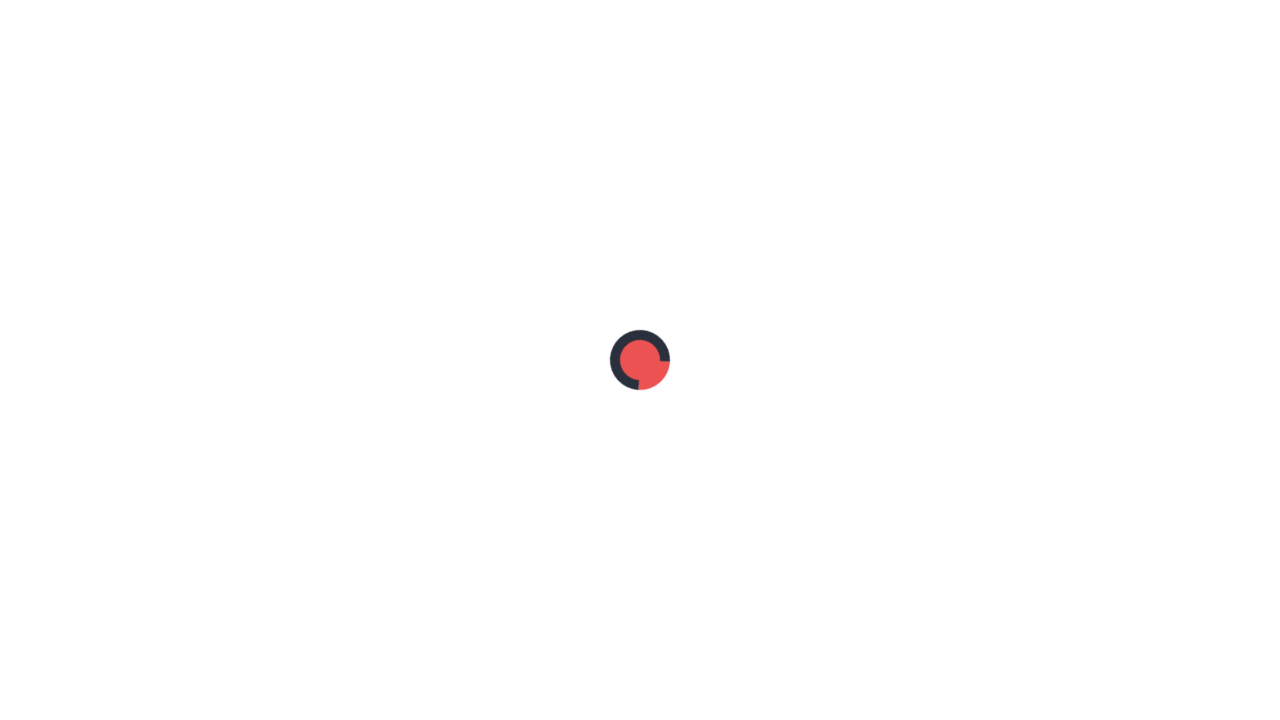

Red text element is present on the documents page
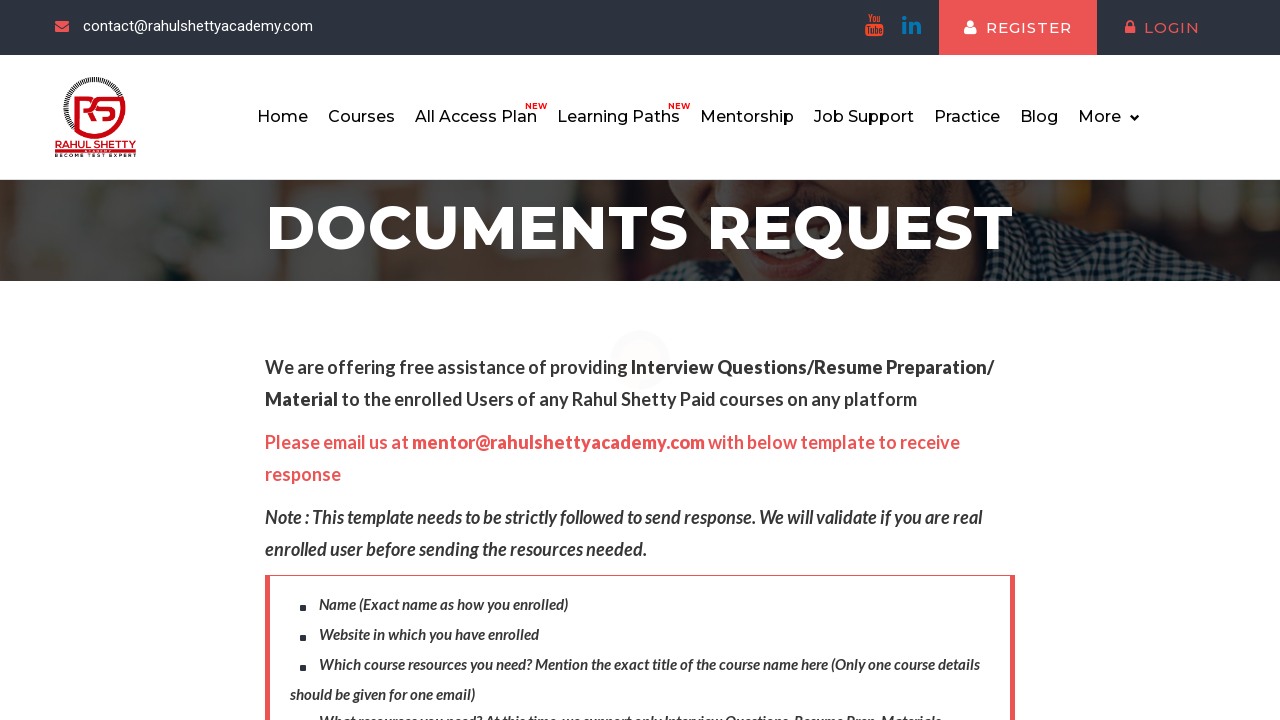

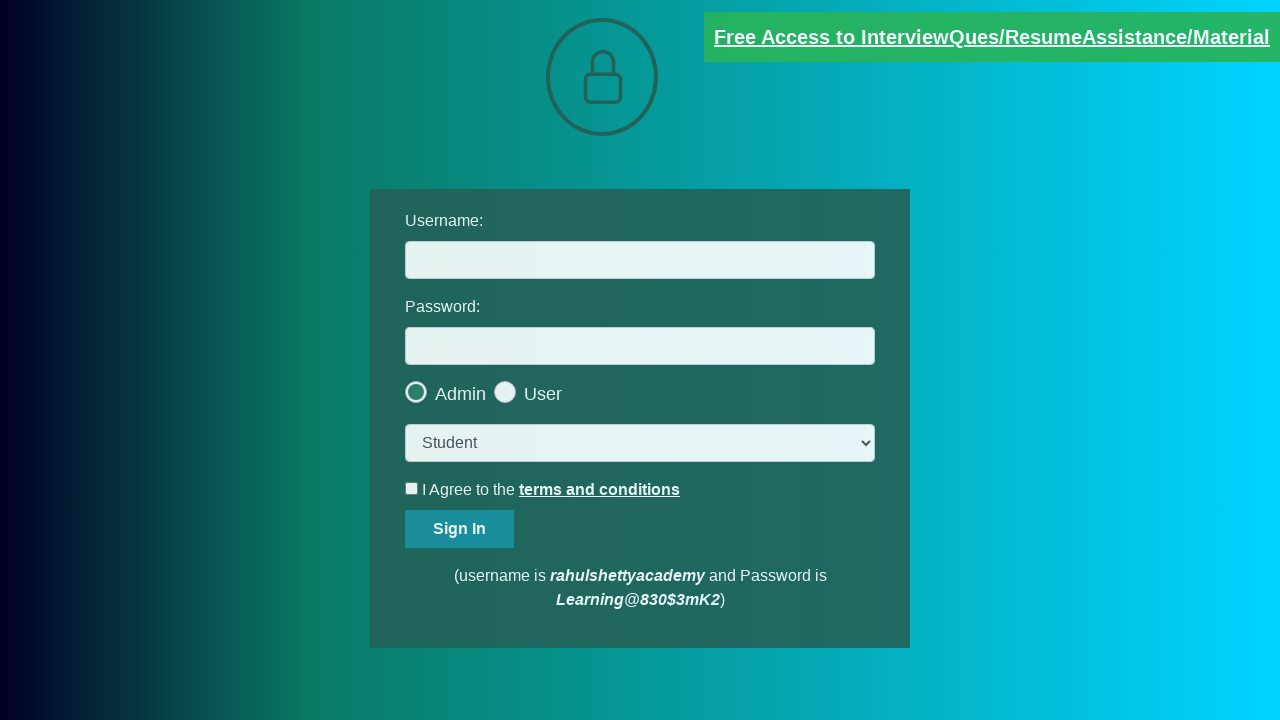